Tests that pressing the left arrow key moves the car from the middle lane to the left lanes.

Starting URL: https://borbely-dominik-peter.github.io/WebProjekt3/

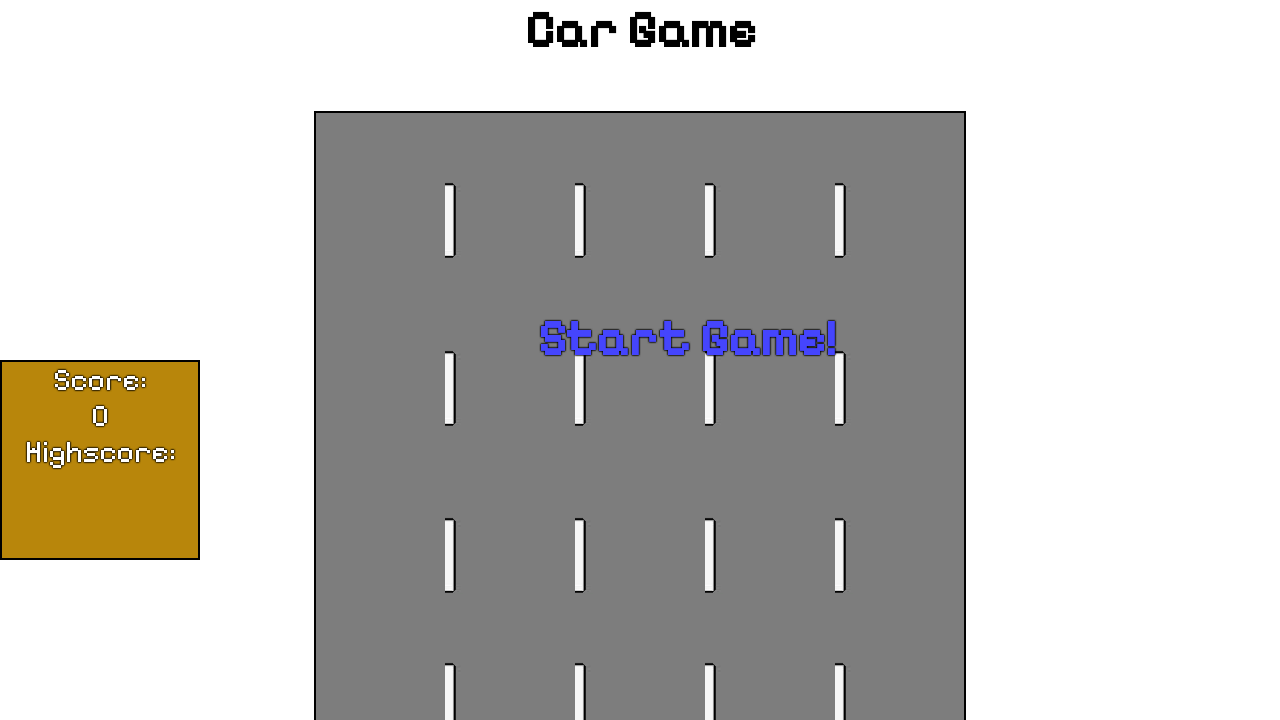

Set up dialog handler to auto-accept dialogs
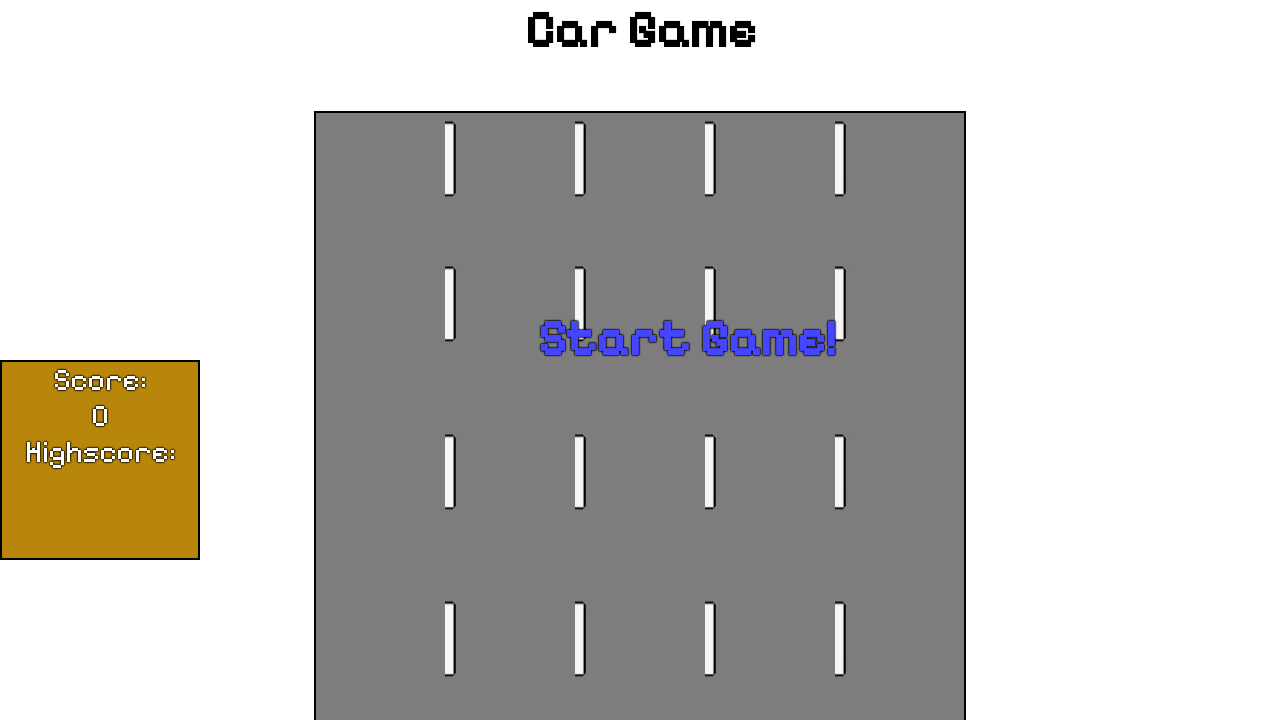

Clicked start game button at (687, 338) on #startText
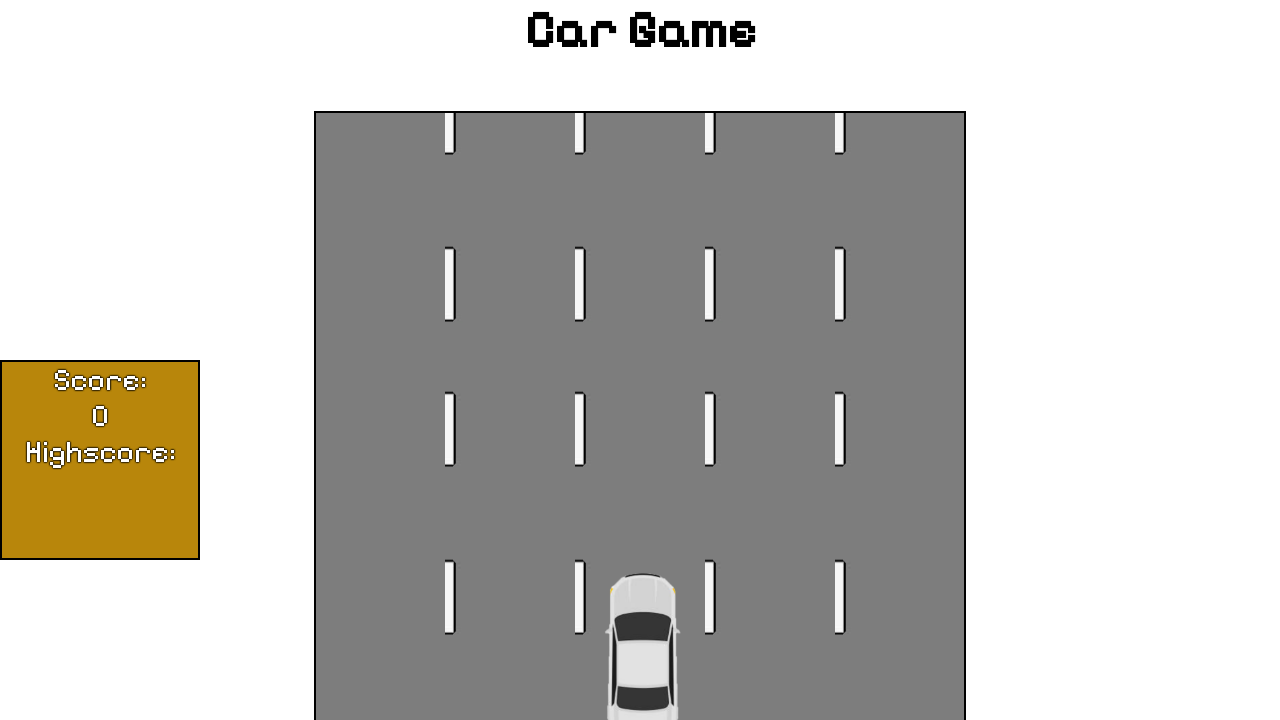

Car element appeared on screen
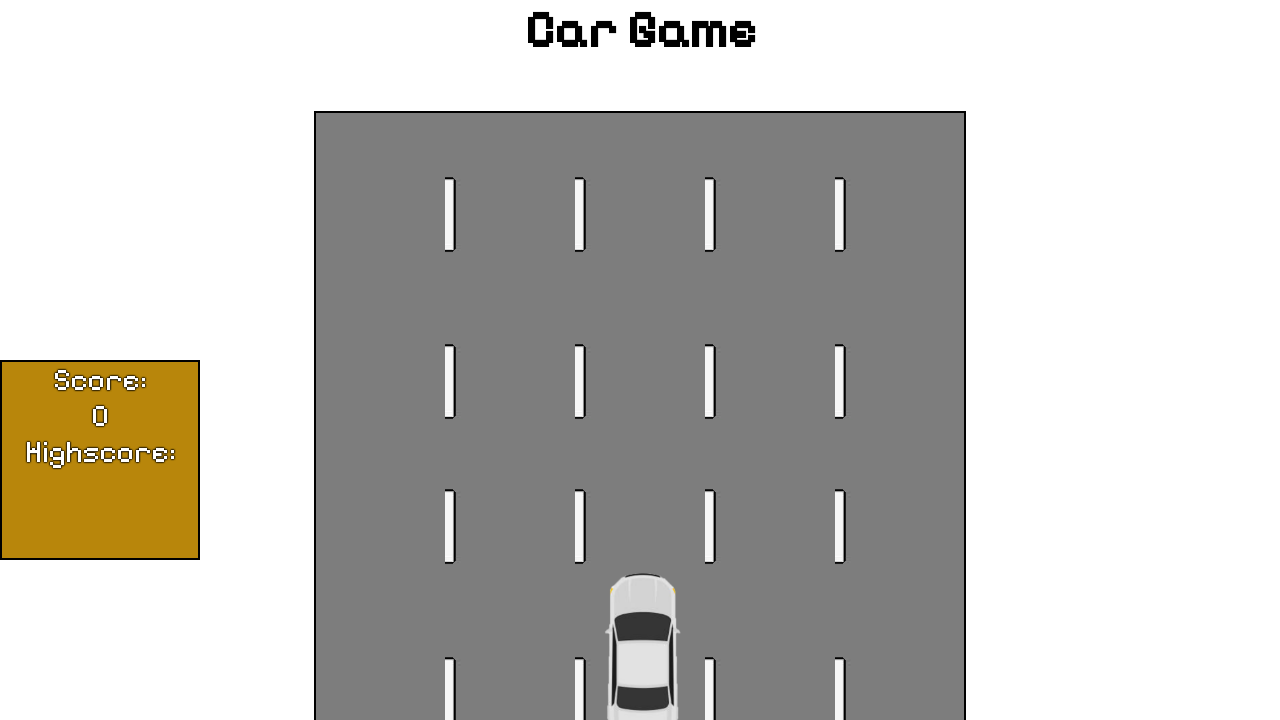

Waited 100ms for car to fully render
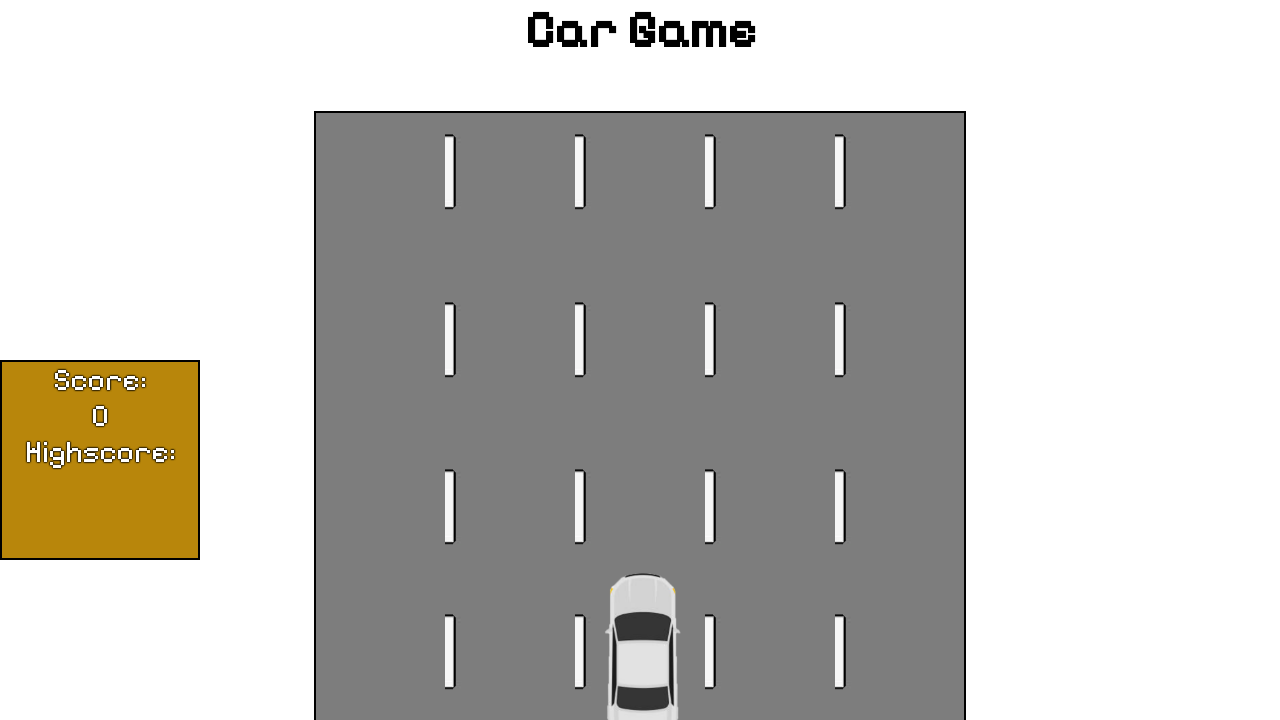

Pressed left arrow key to move car from middle lane to lane 2
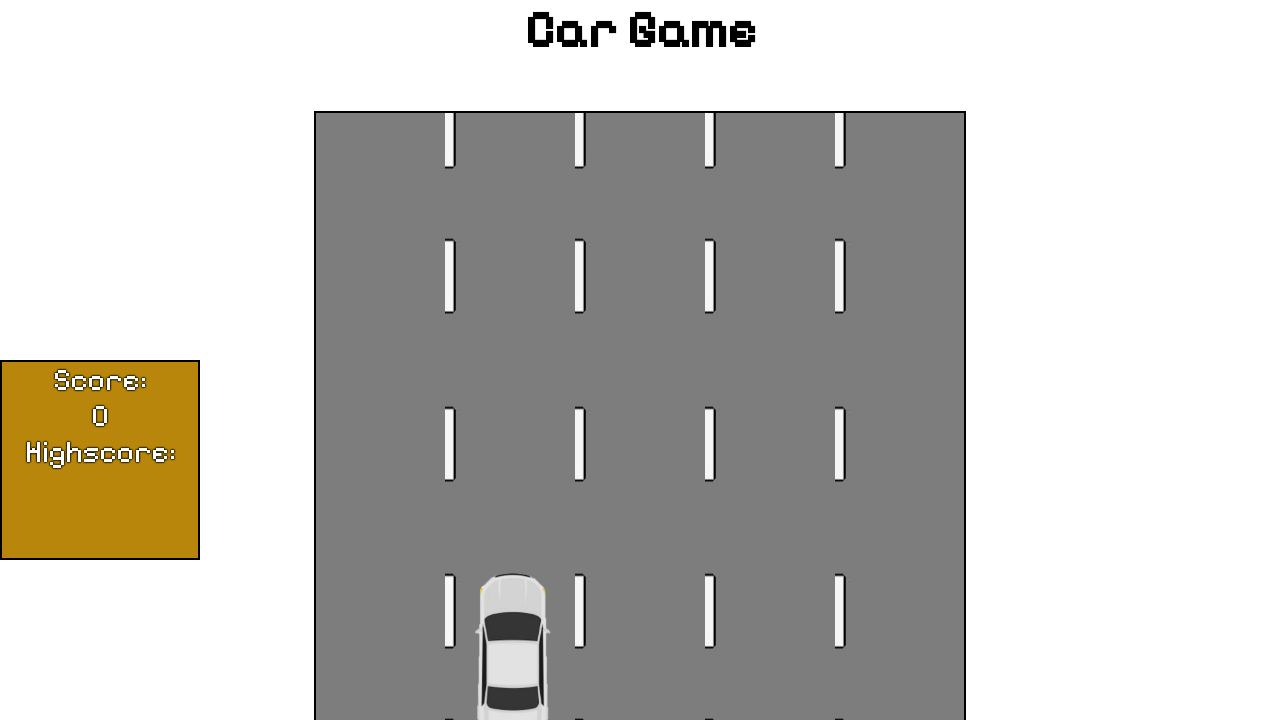

Car successfully moved to lane 2 (middle-left position)
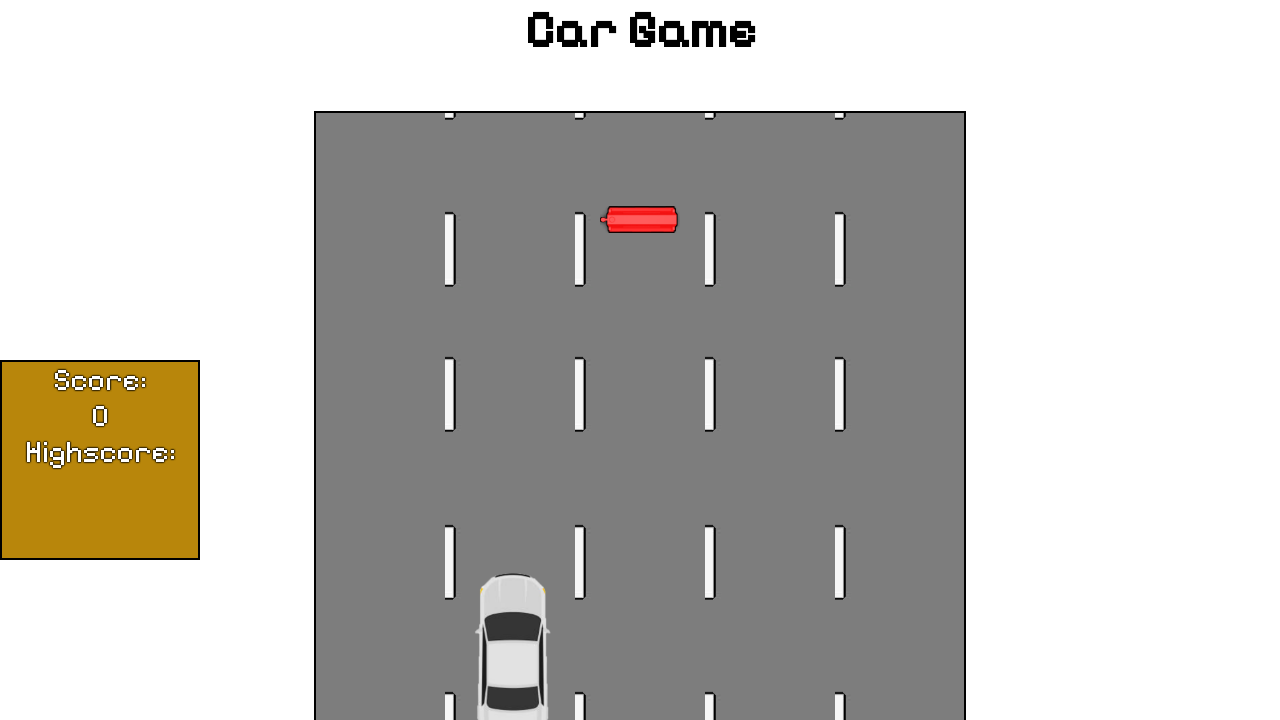

Pressed left arrow key to move car from lane 2 to lane 1
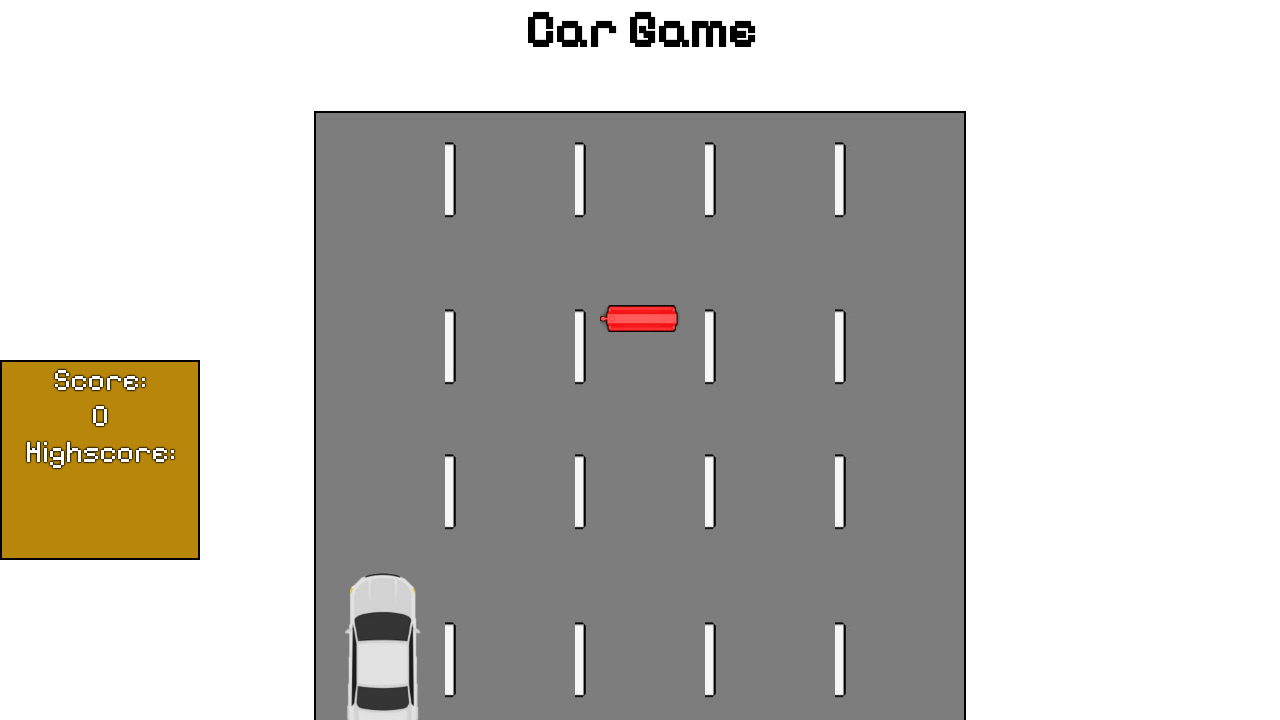

Car successfully moved to lane 1 (leftmost lane)
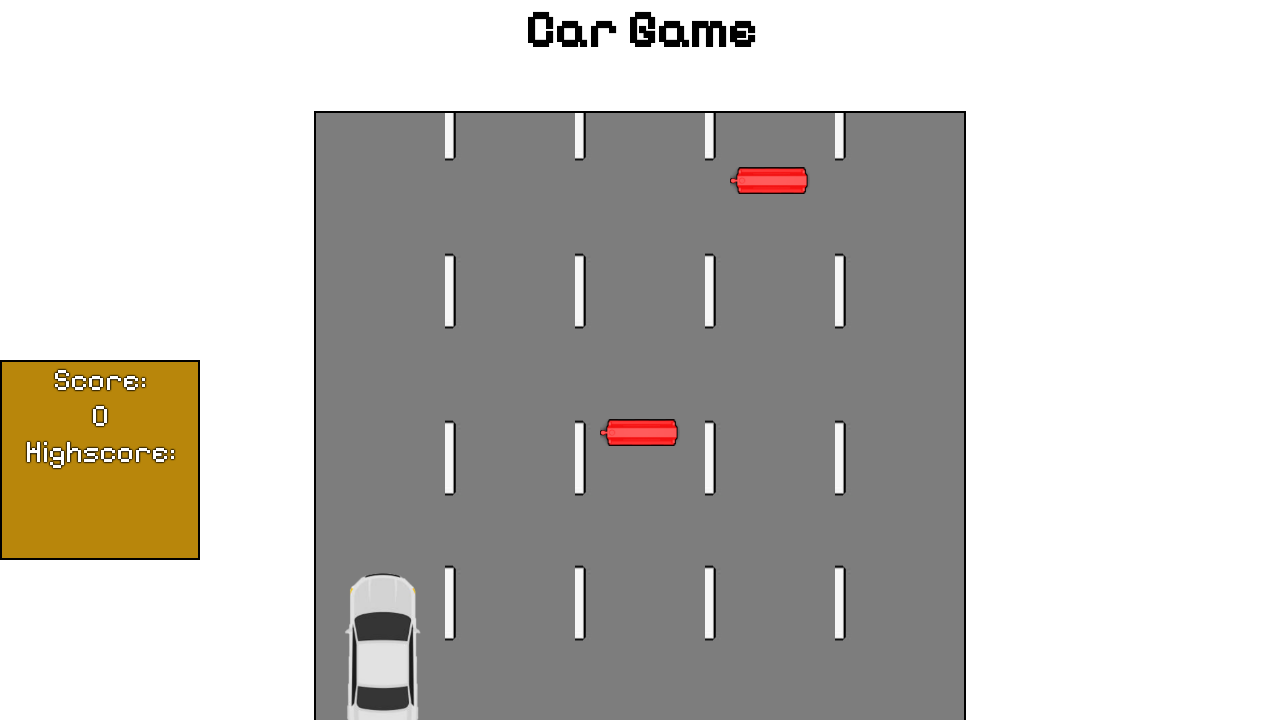

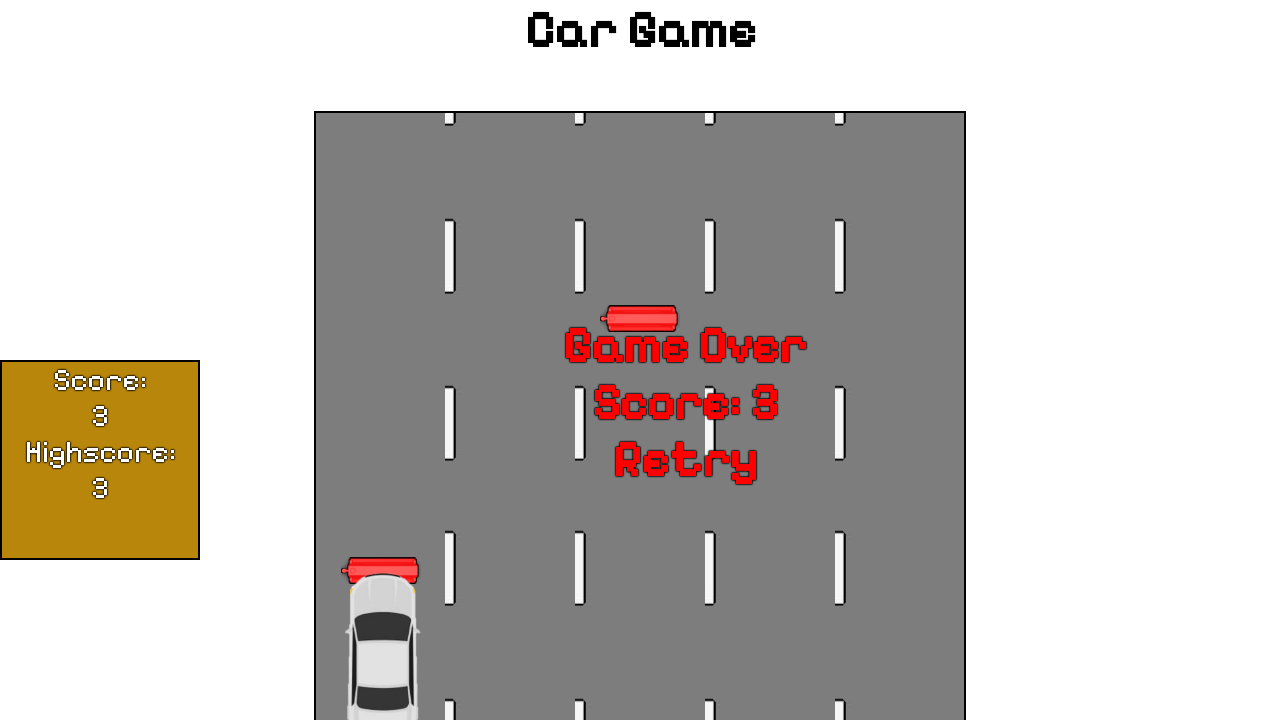